Navigates to Tokopedia's "Contact Us" page and takes a screenshot for visual testing

Starting URL: https://www.tokopedia.com/about/contact-us/

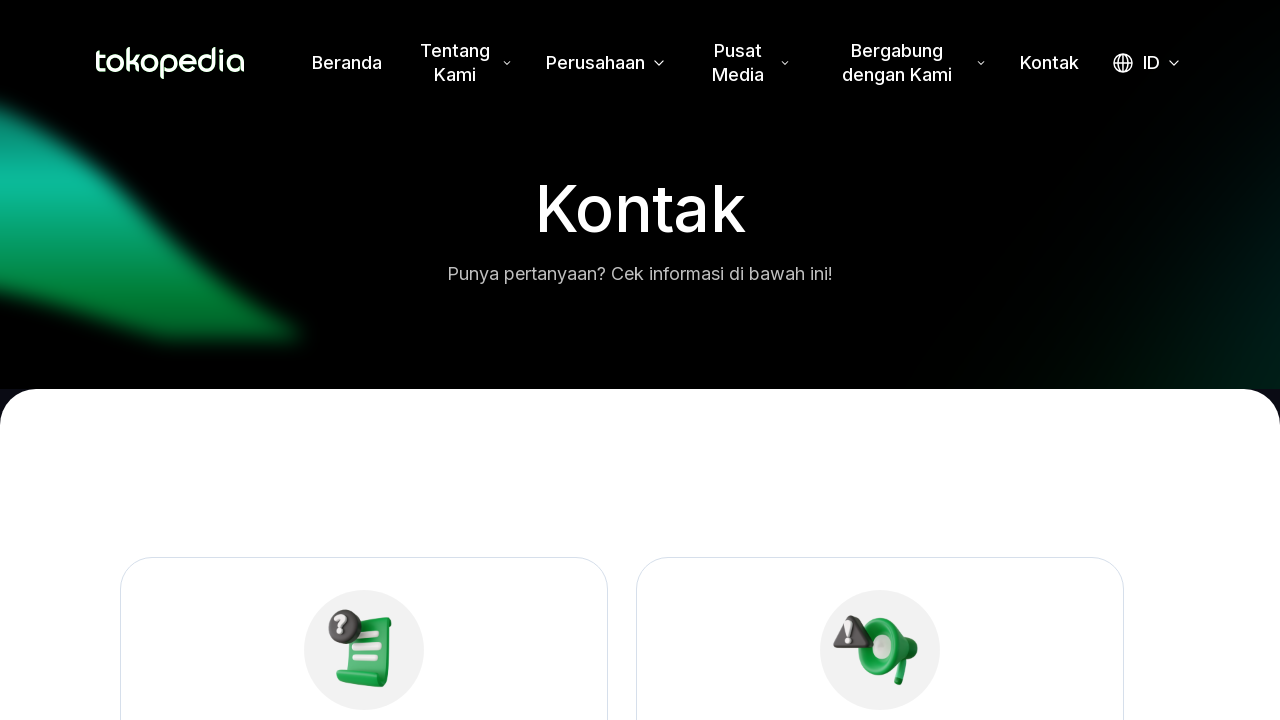

Navigated to Tokopedia Contact Us page
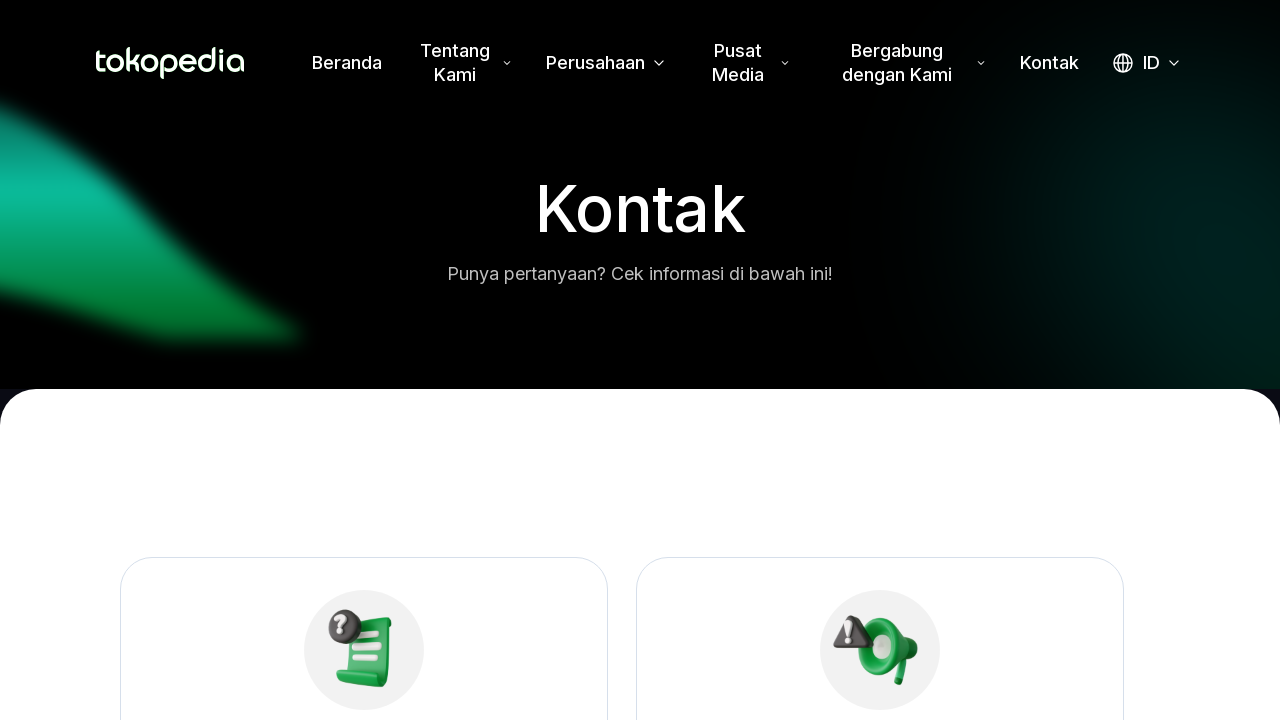

Waited for page to load completely
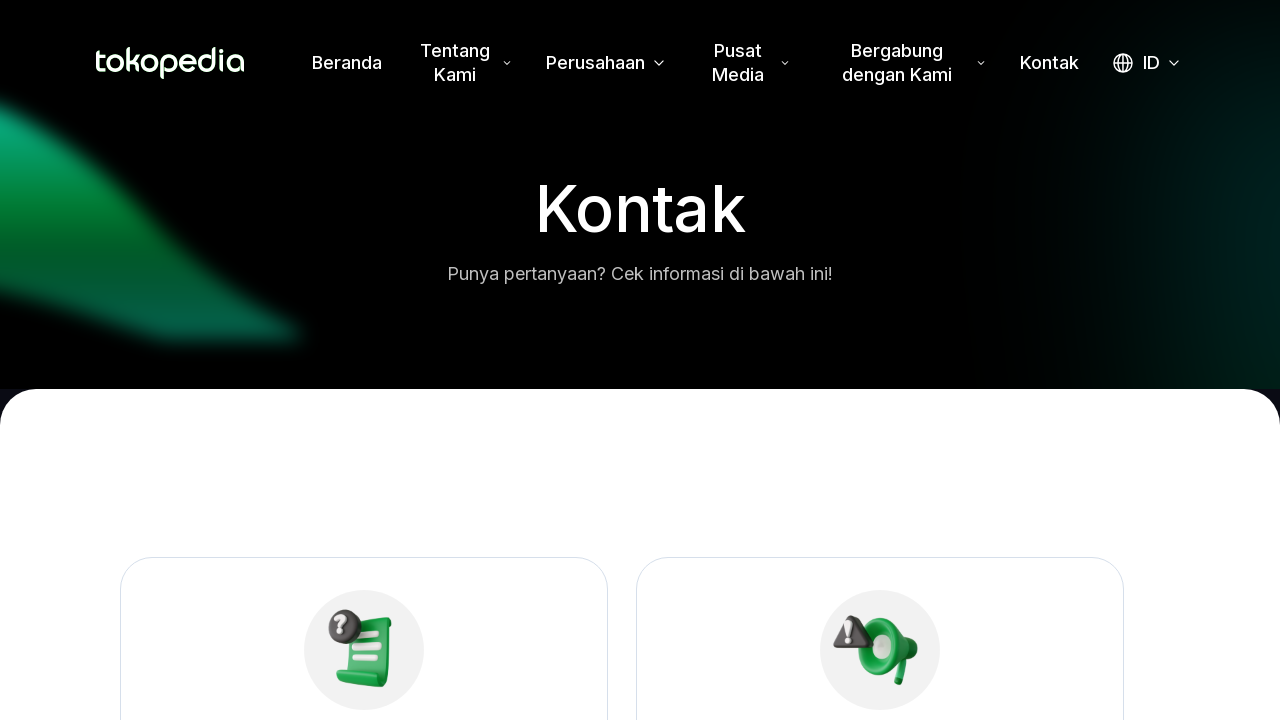

Captured screenshot of Tokopedia Contact Us page for visual testing
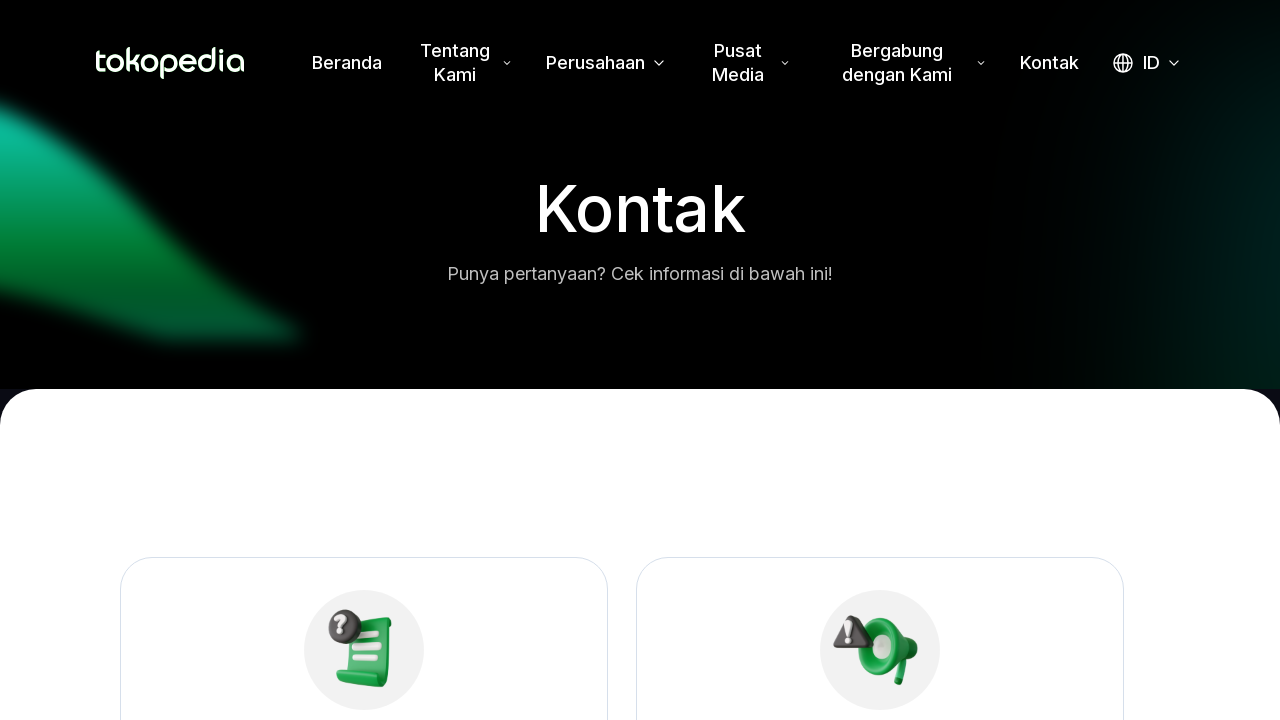

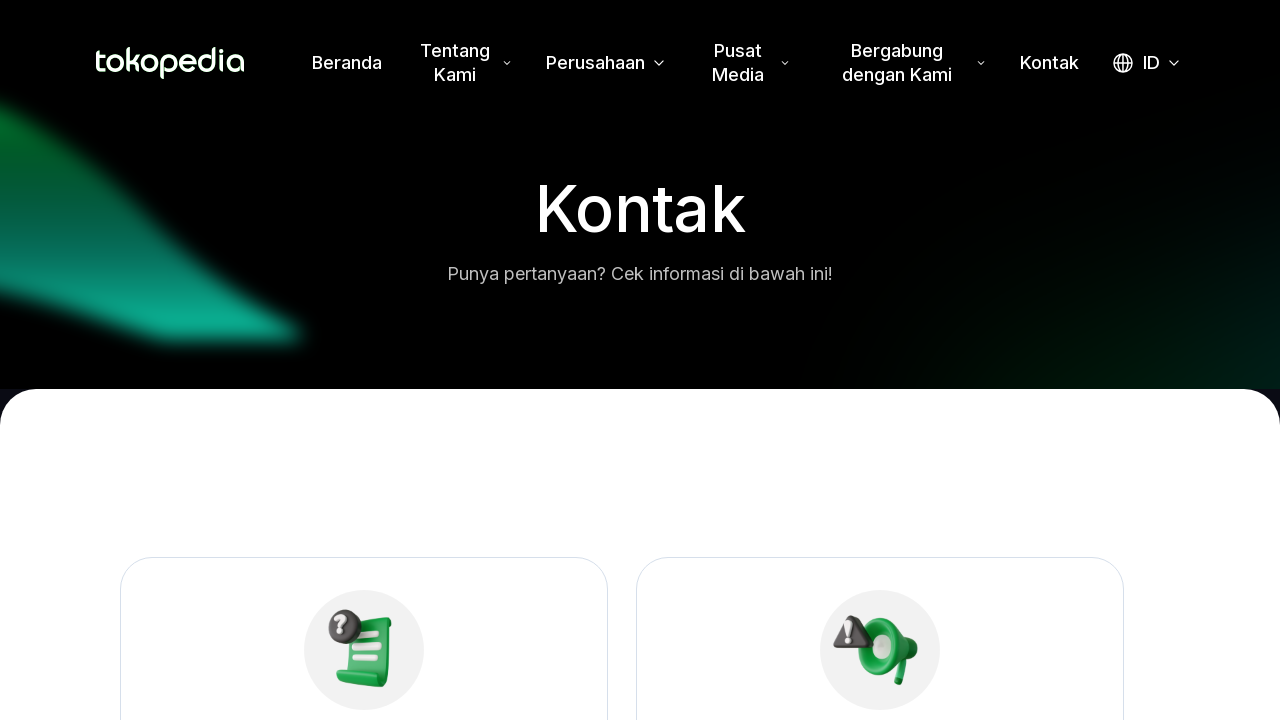